Tests opting out of A/B tests by visiting the page first, adding an opt-out cookie, refreshing, and verifying the page shows "No A/B Test" heading

Starting URL: http://the-internet.herokuapp.com/abtest

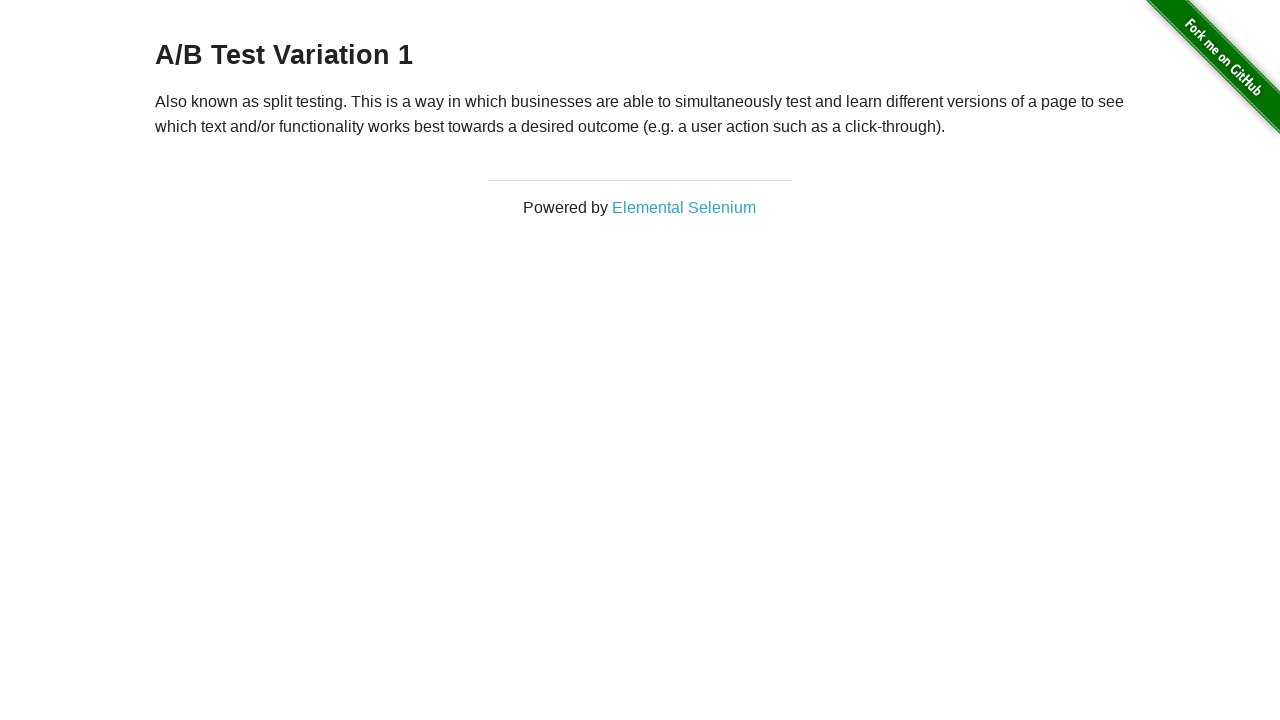

Retrieved initial heading text to verify A/B test group
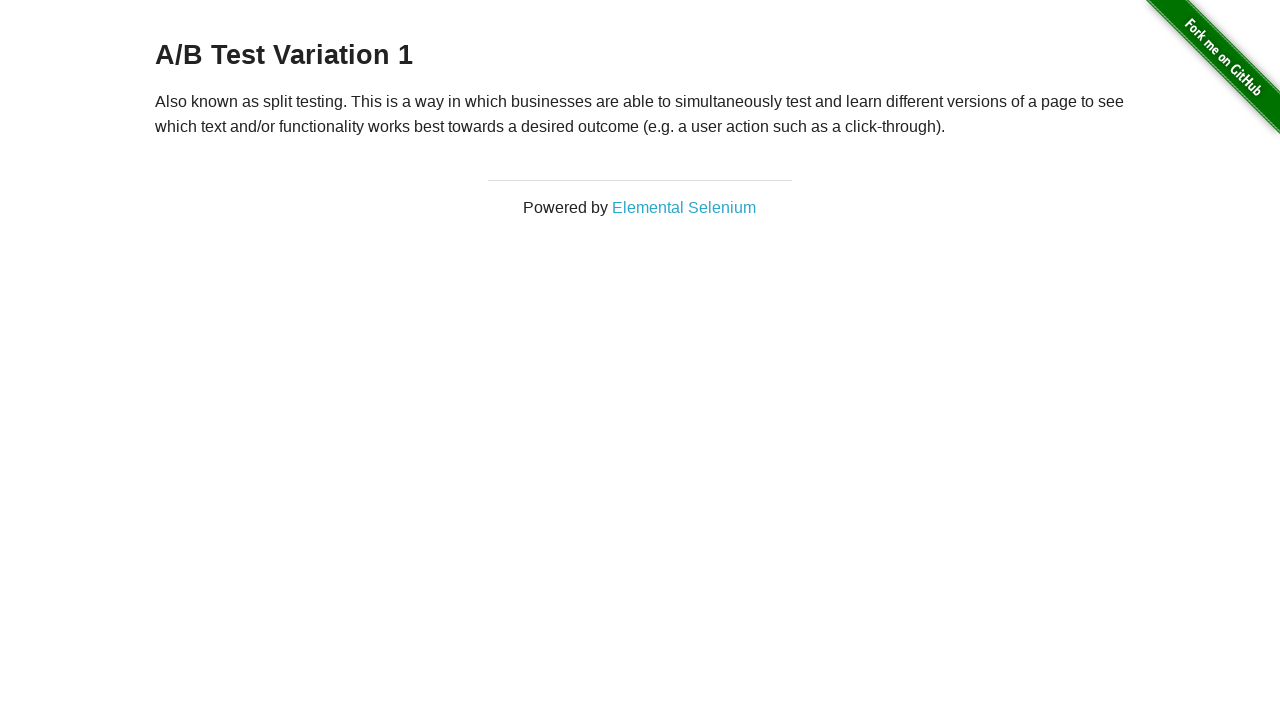

Verified heading starts with 'A/B Test'
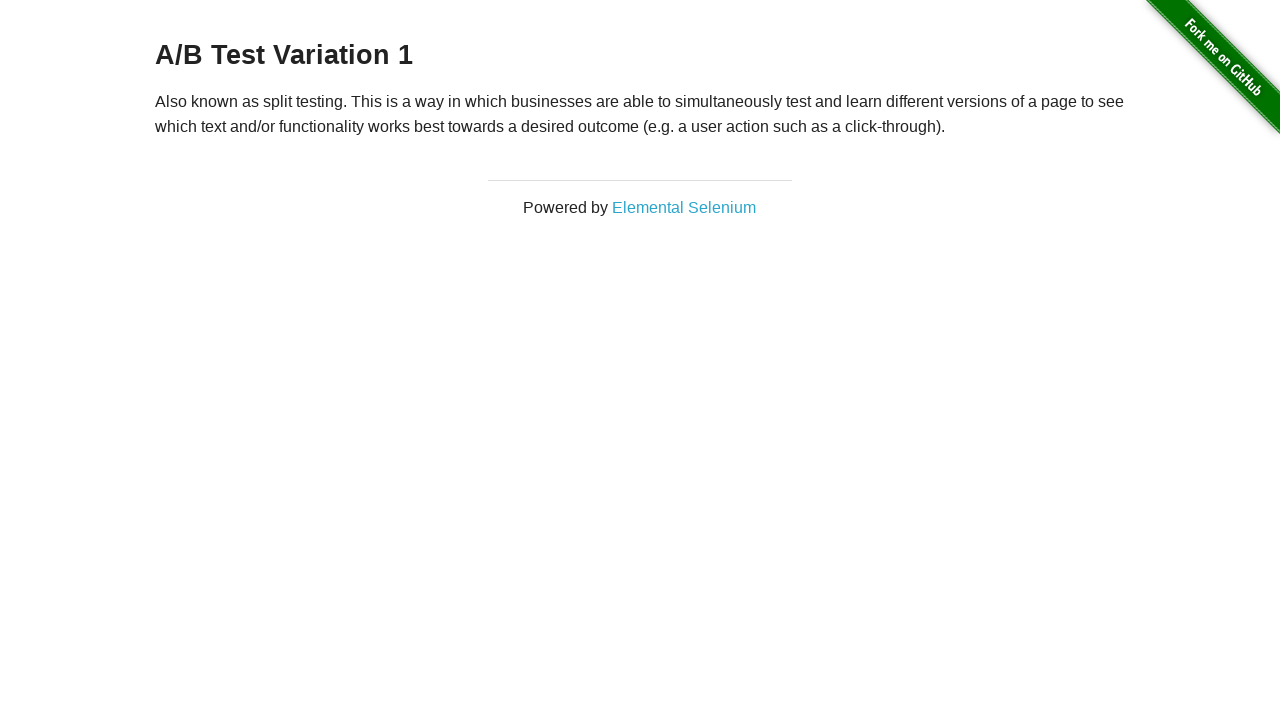

Added optimizelyOptOut cookie with value 'true'
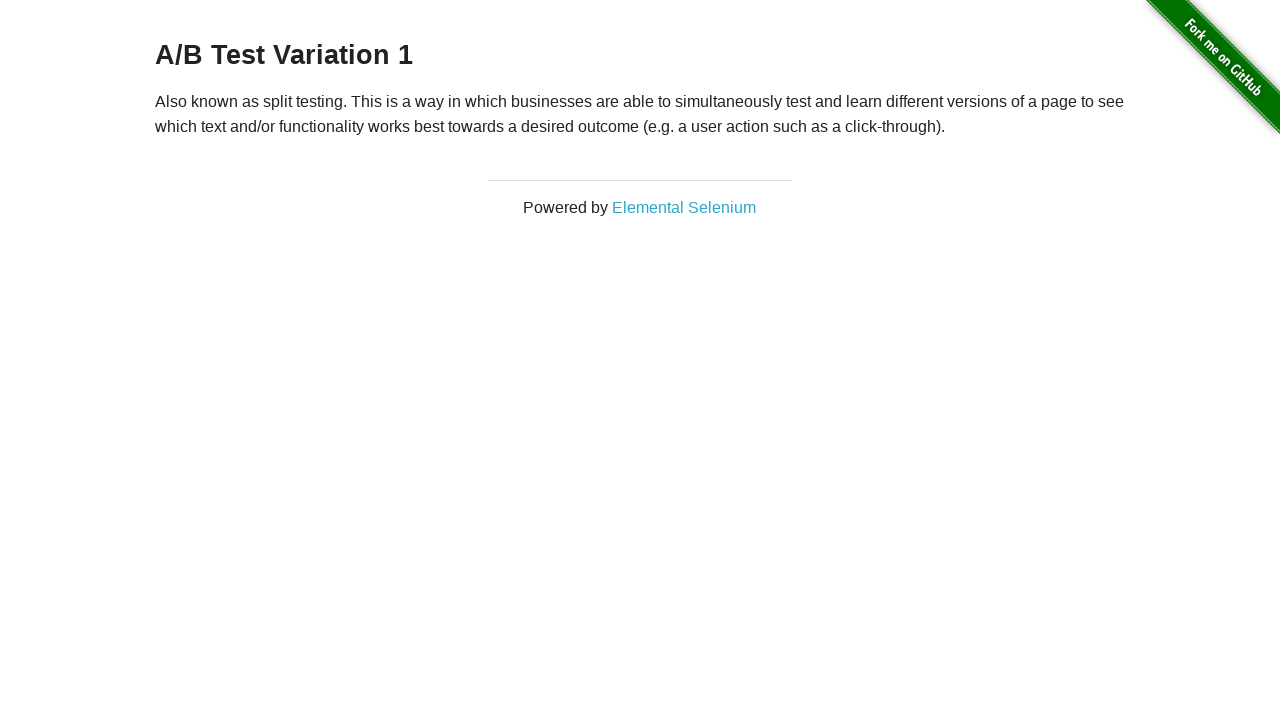

Reloaded page after adding opt-out cookie
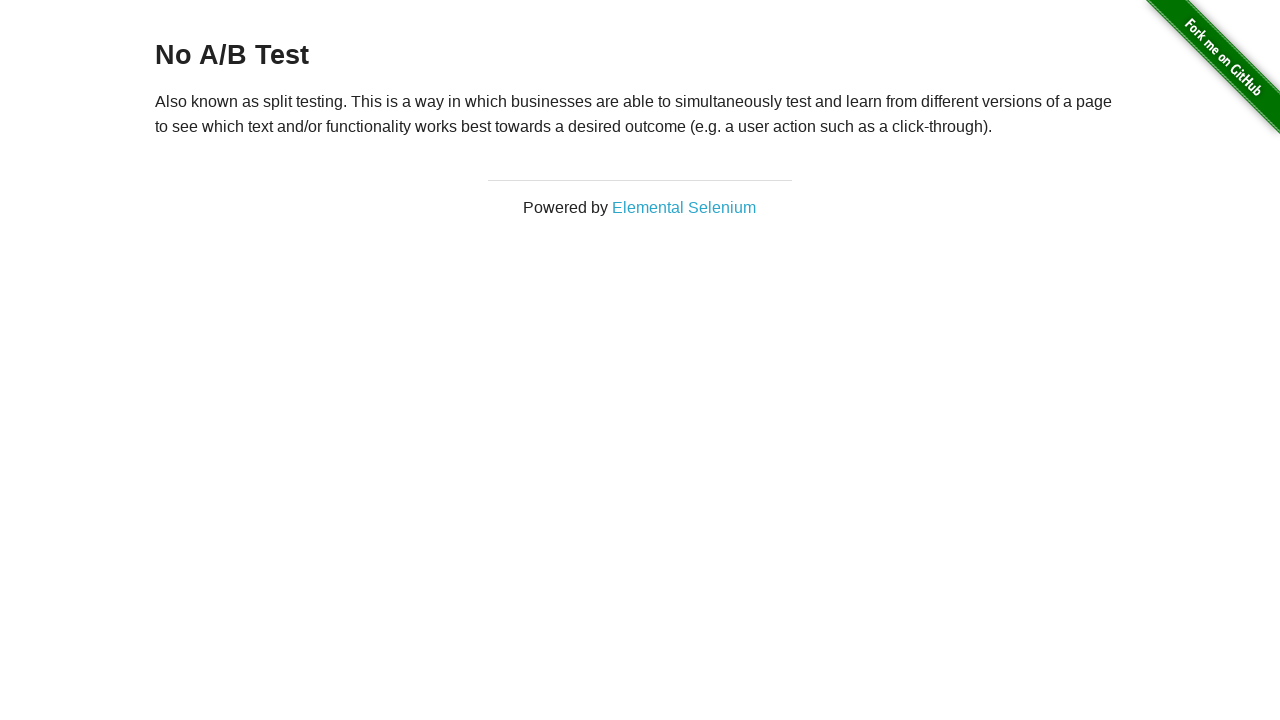

Retrieved heading text after page reload to verify opt-out
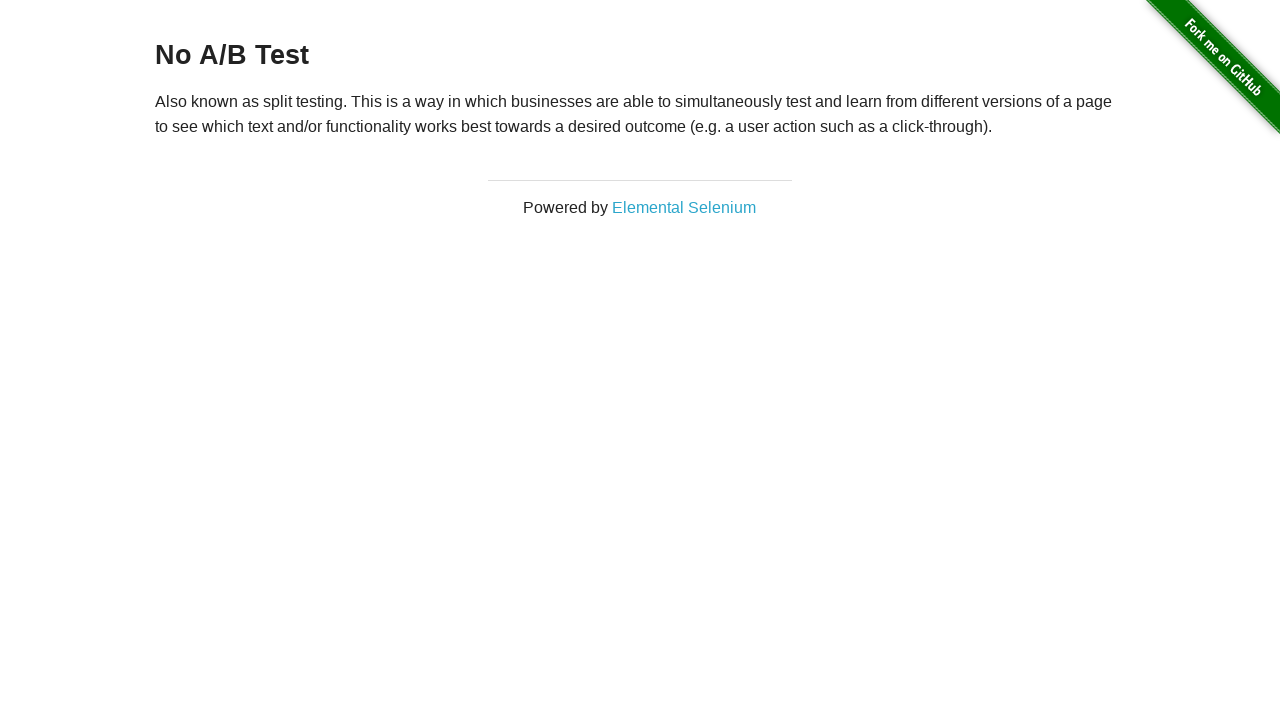

Verified heading starts with 'No A/B Test' - opt-out successful
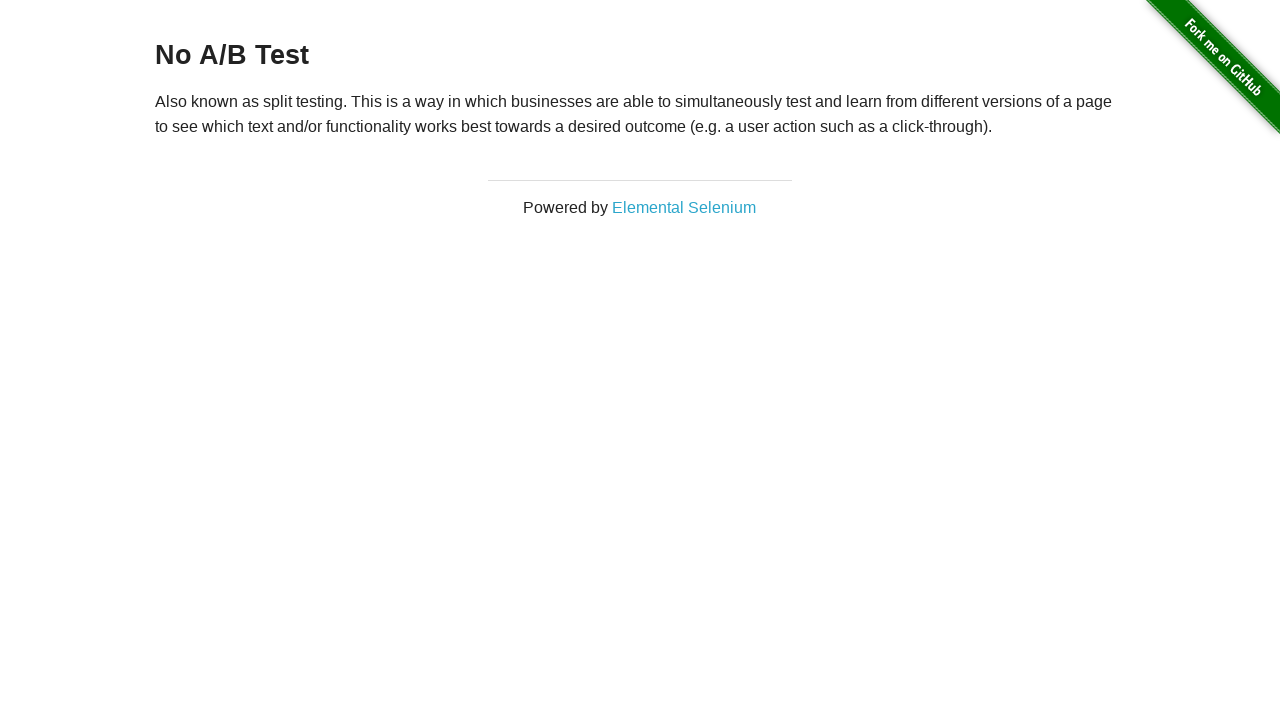

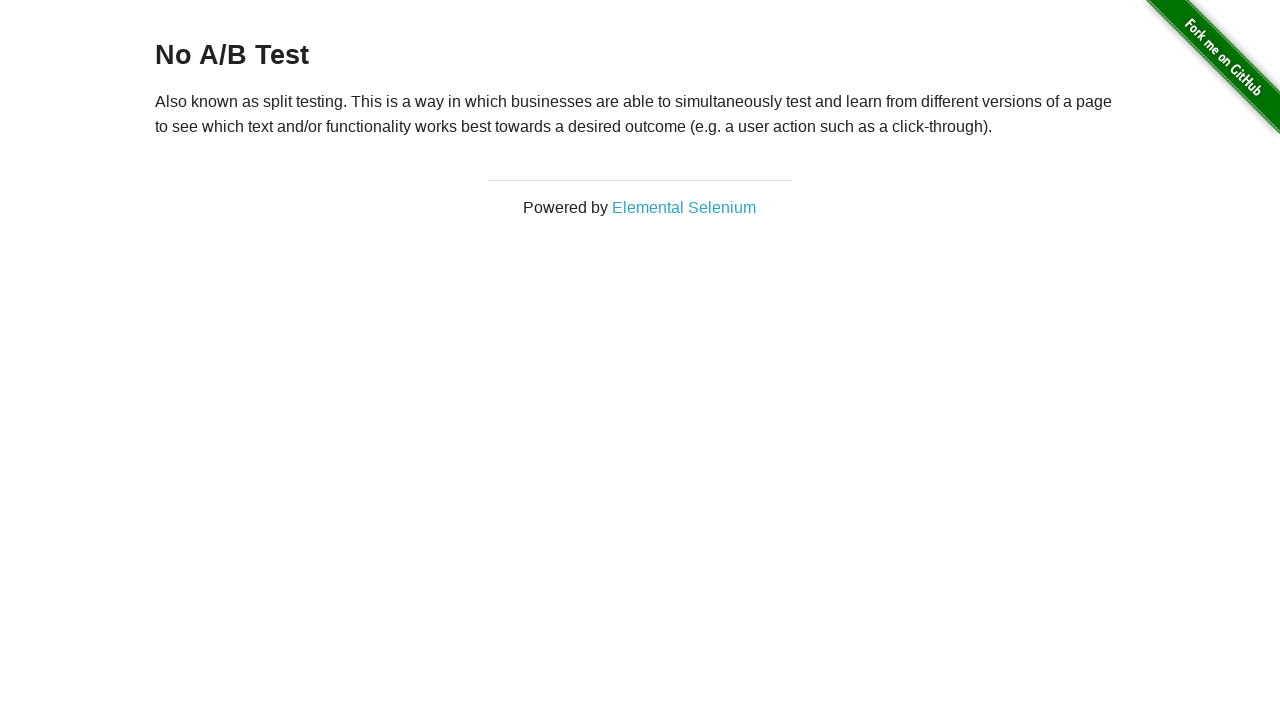